Tests JavaScript confirmation alert handling by clicking a button to trigger the alert, accepting it, and verifying the result text displays "You clicked: Ok"

Starting URL: http://the-internet.herokuapp.com/javascript_alerts

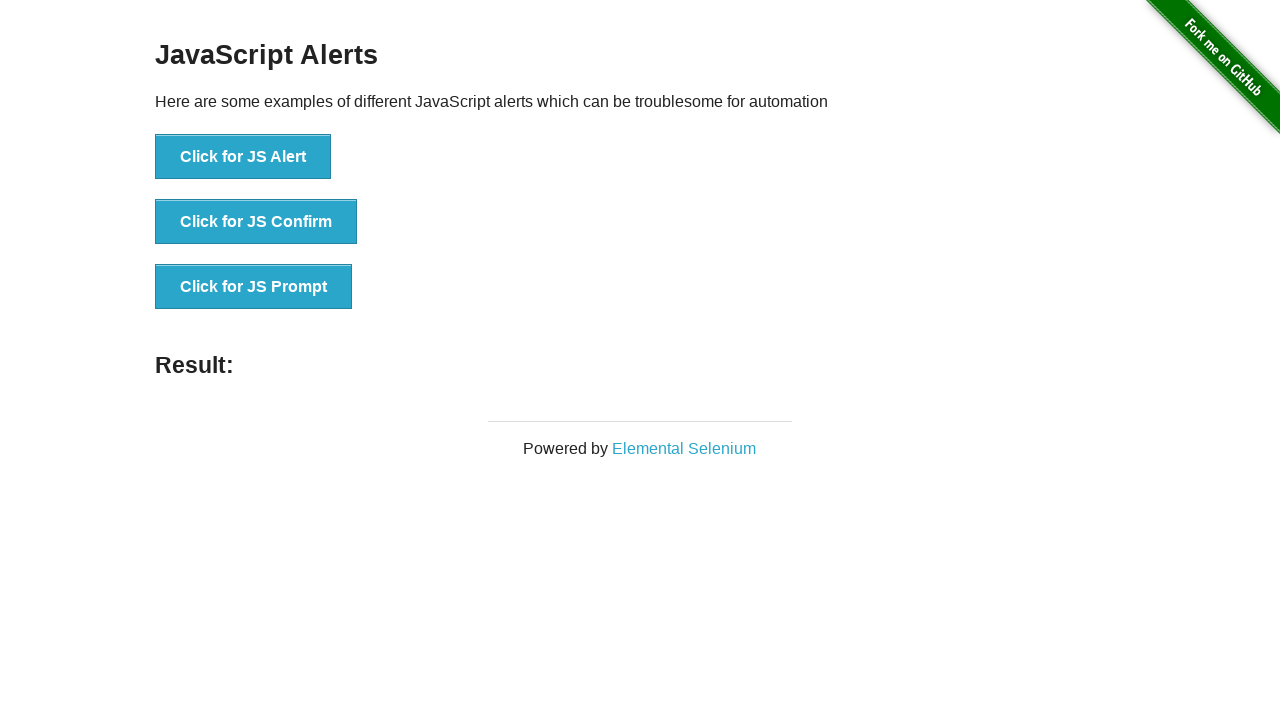

Set up dialog handler to accept confirmation alerts
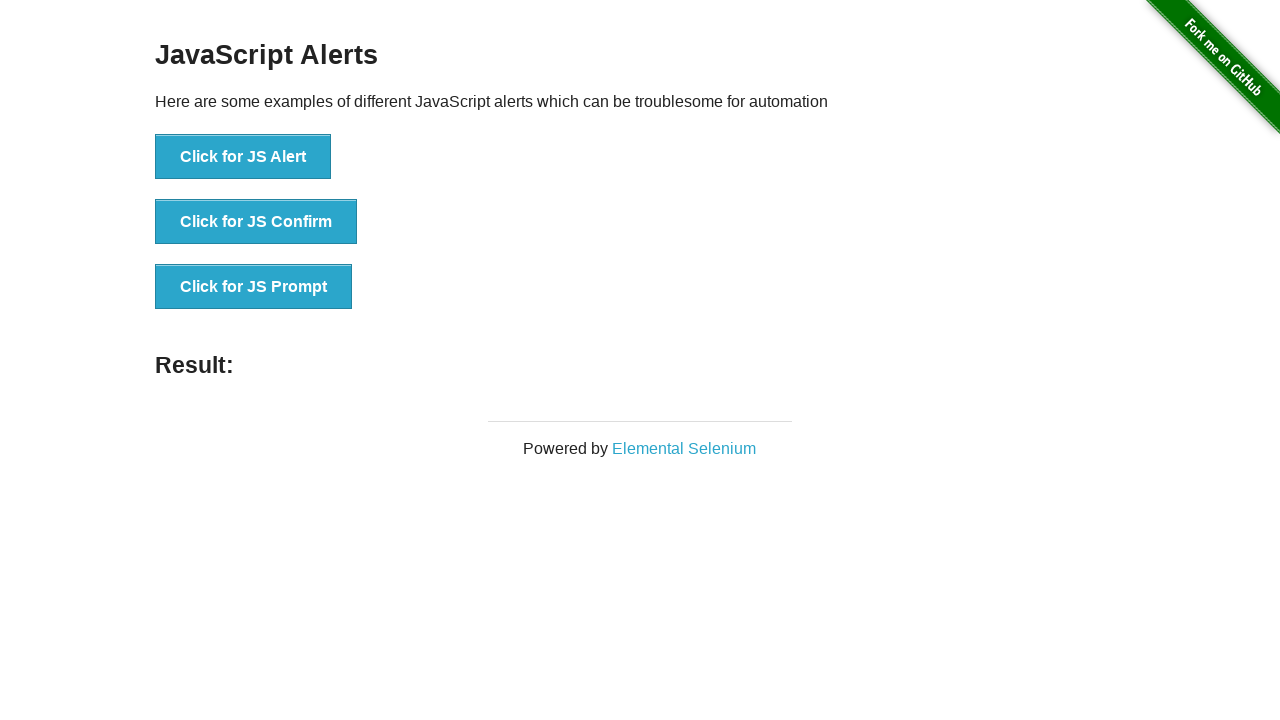

Clicked the button to trigger JavaScript confirmation alert at (256, 222) on .example li:nth-child(2) button
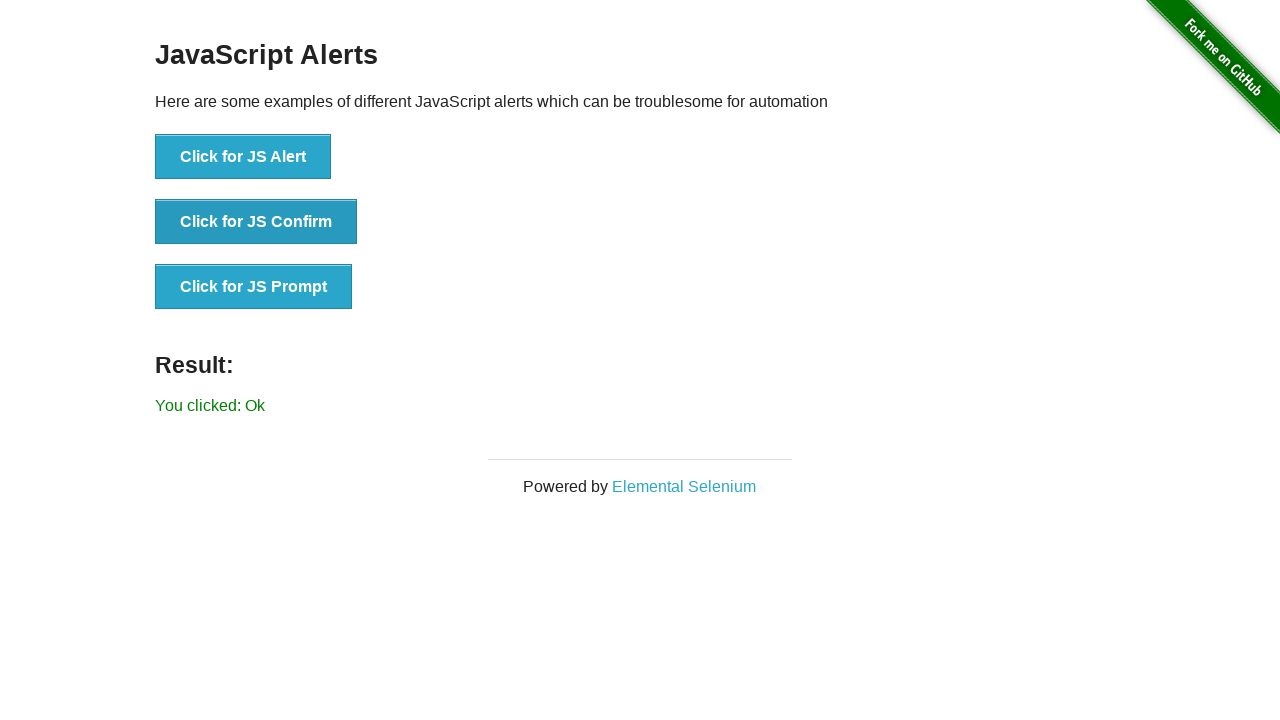

Result text element loaded after accepting alert
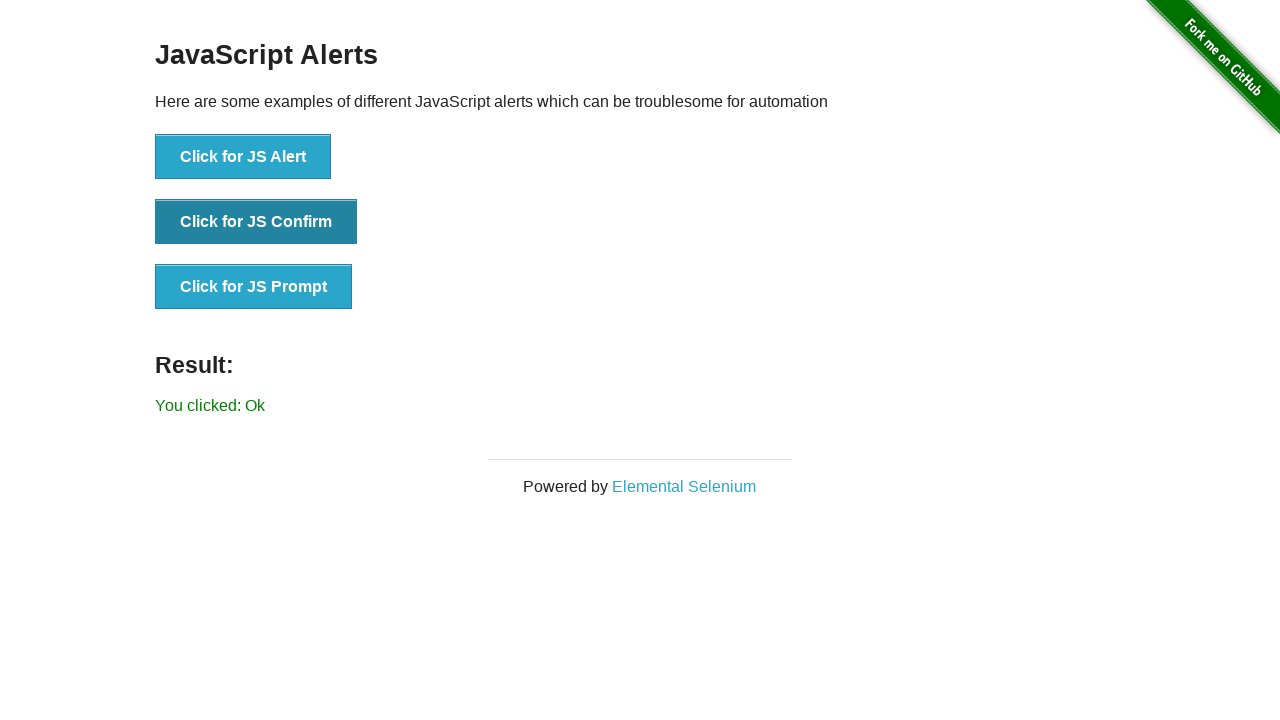

Retrieved result text: 'You clicked: Ok'
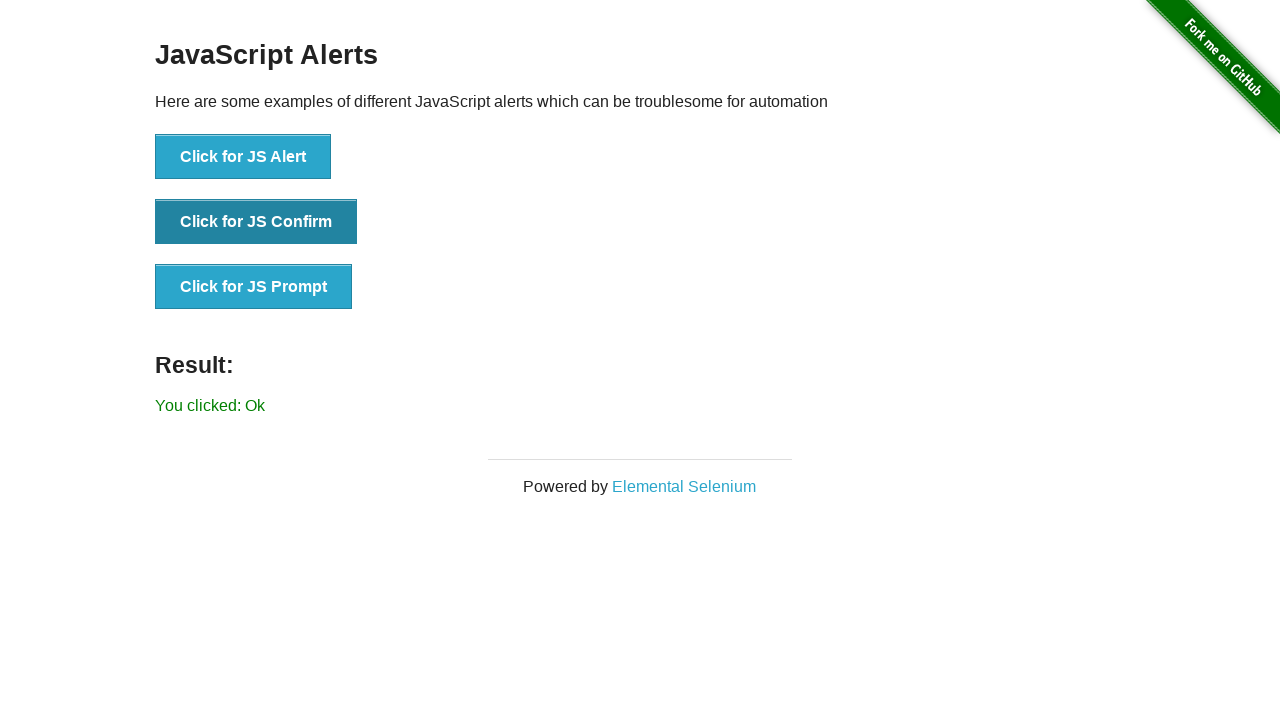

Verified result text displays 'You clicked: Ok'
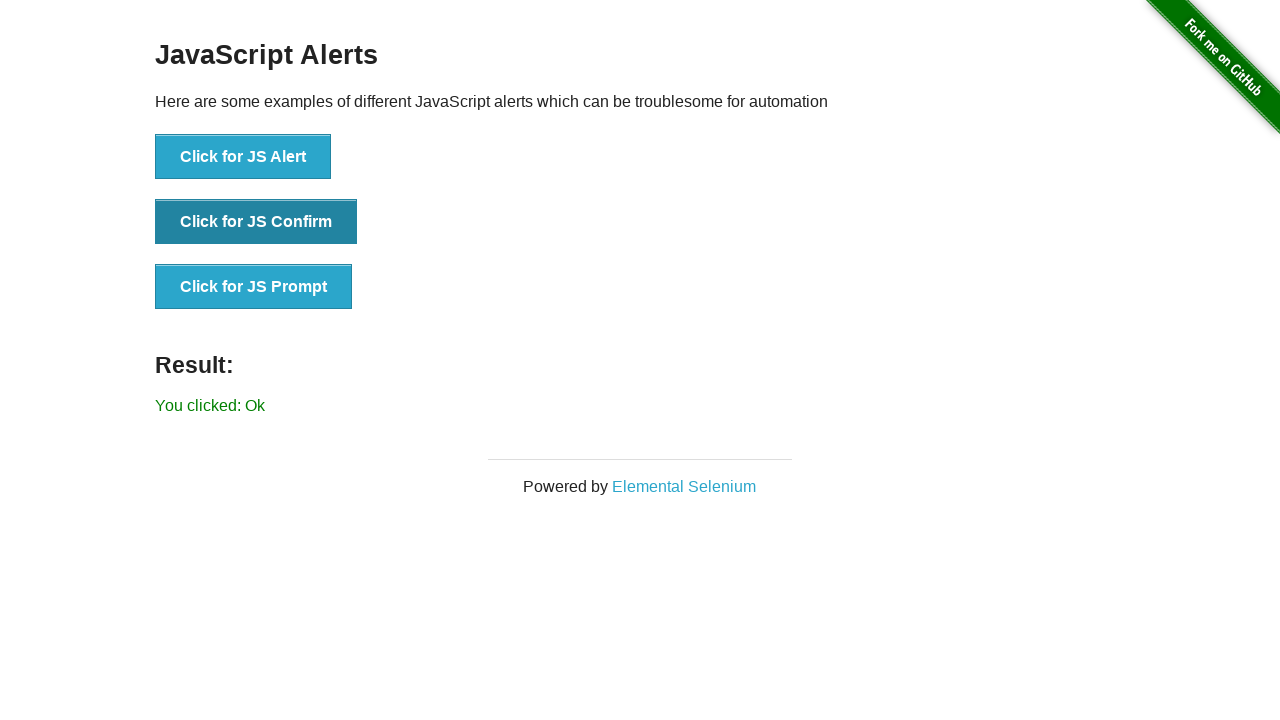

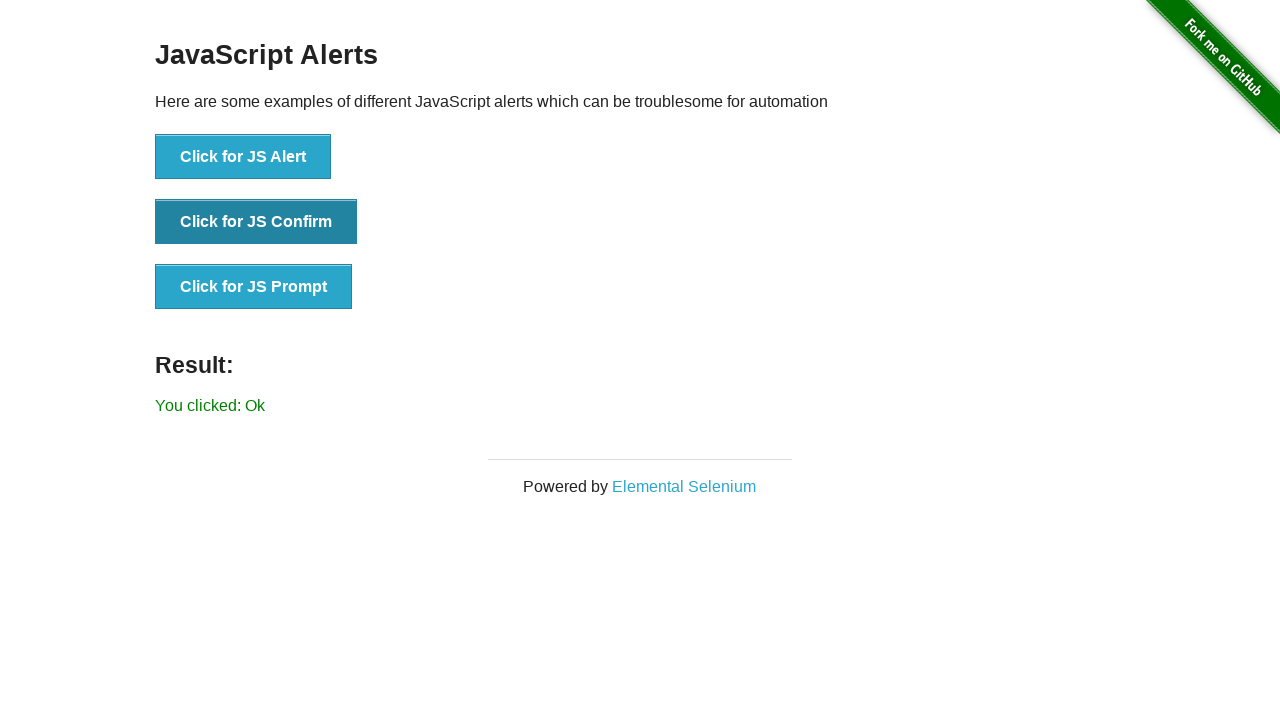